Tests navigation to the Test Cases page by clicking the test cases button and verifying the URL changes correctly.

Starting URL: https://www.automationexercise.com

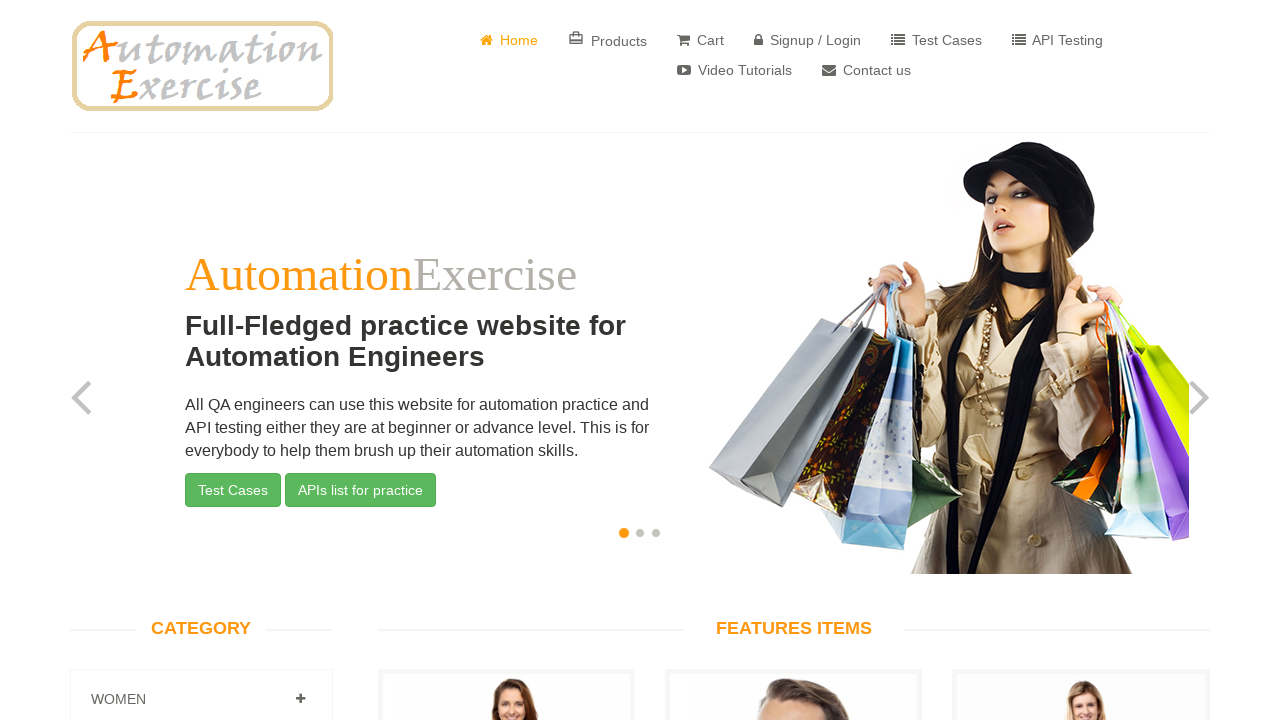

Test Cases button selector became available
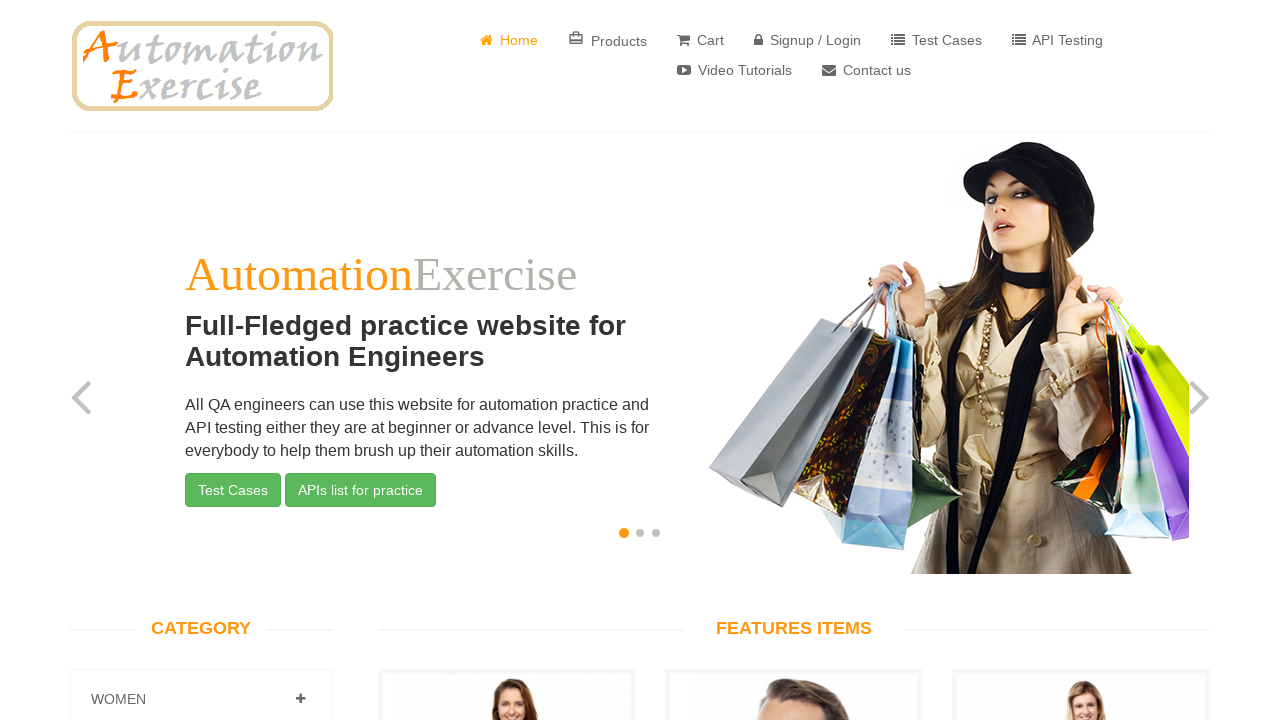

Clicked Test Cases button to navigate to test cases page at (233, 490) on #slider-carousel > div > div.item.active > div:nth-child(1) > a.test_cases_list 
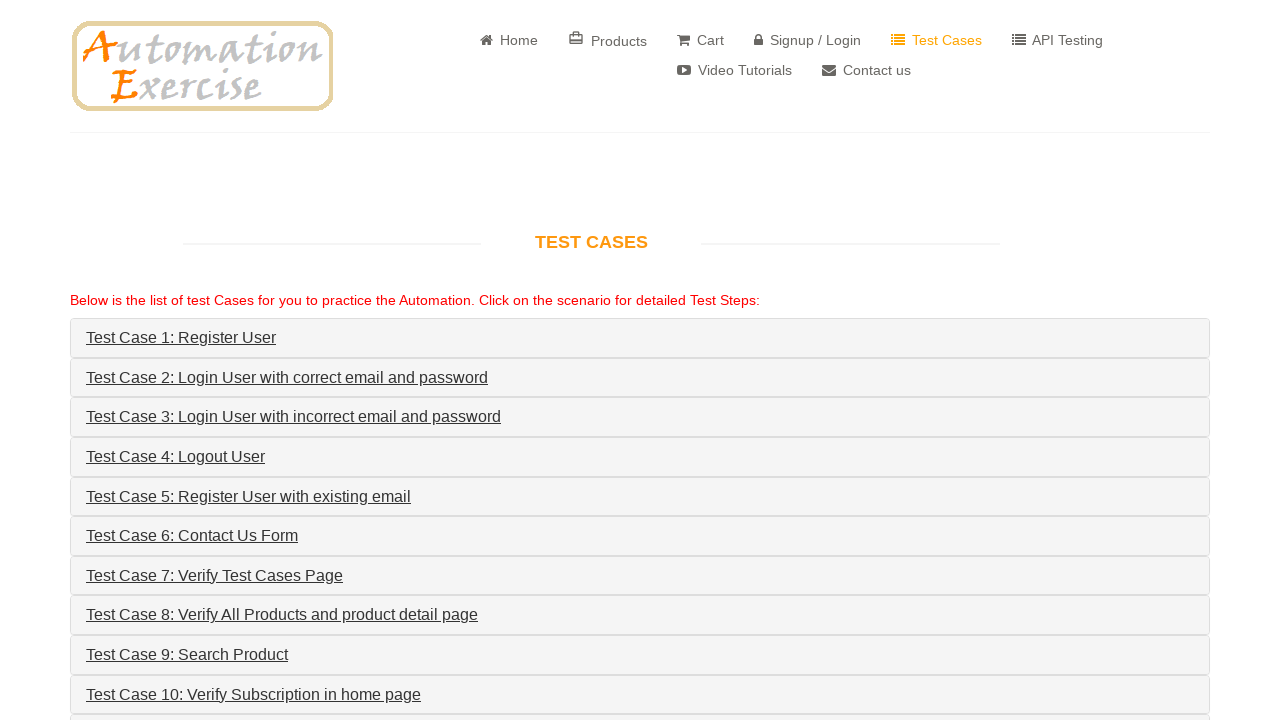

Page navigated to Test Cases URL
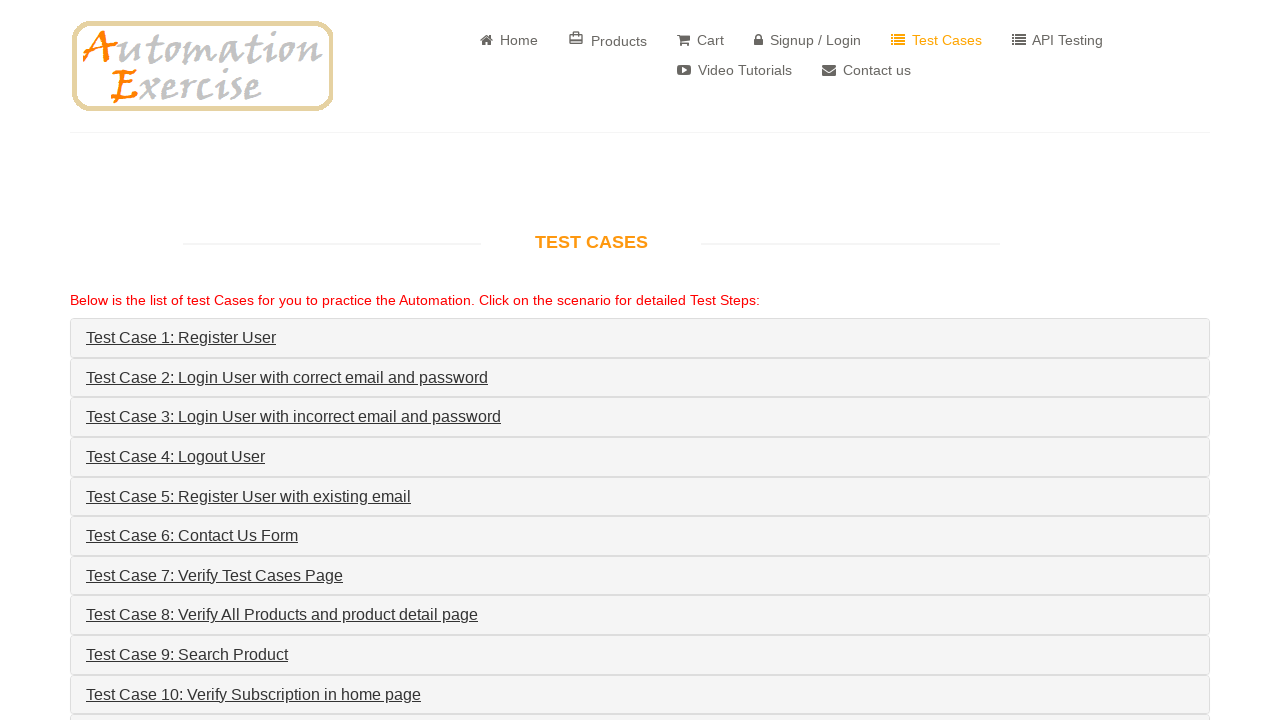

Verified URL is correctly set to https://www.automationexercise.com/test_cases
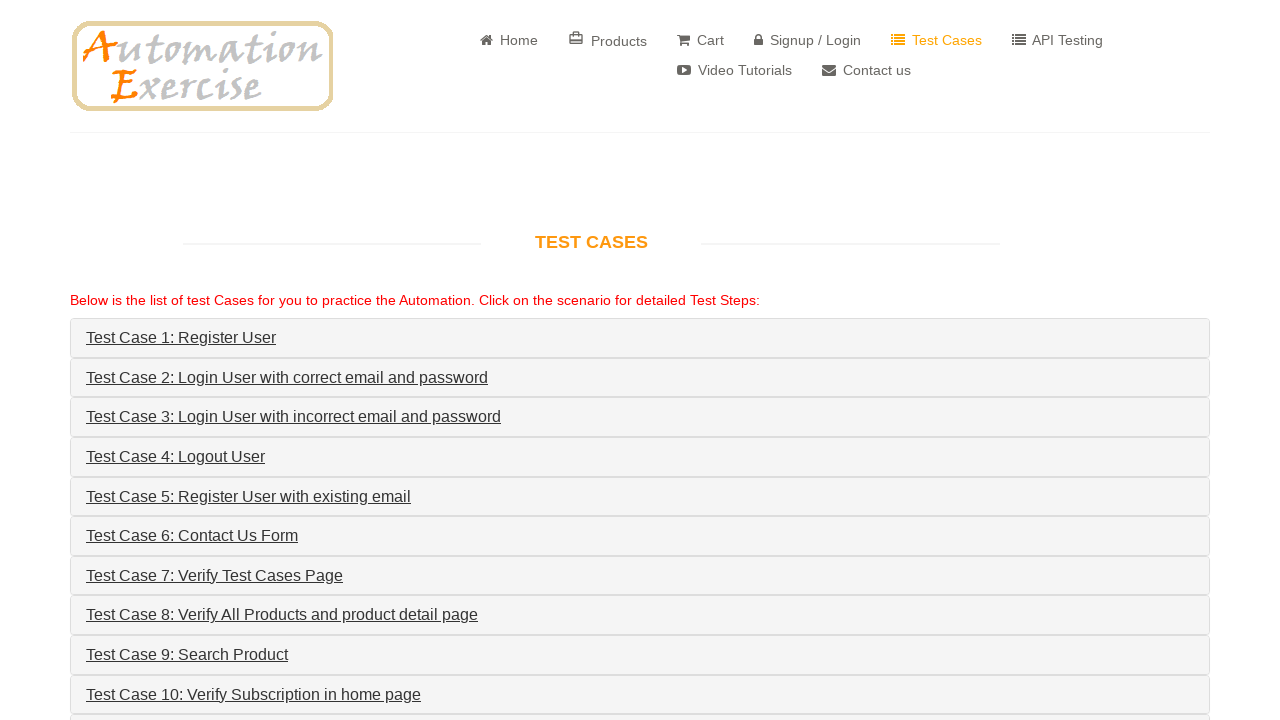

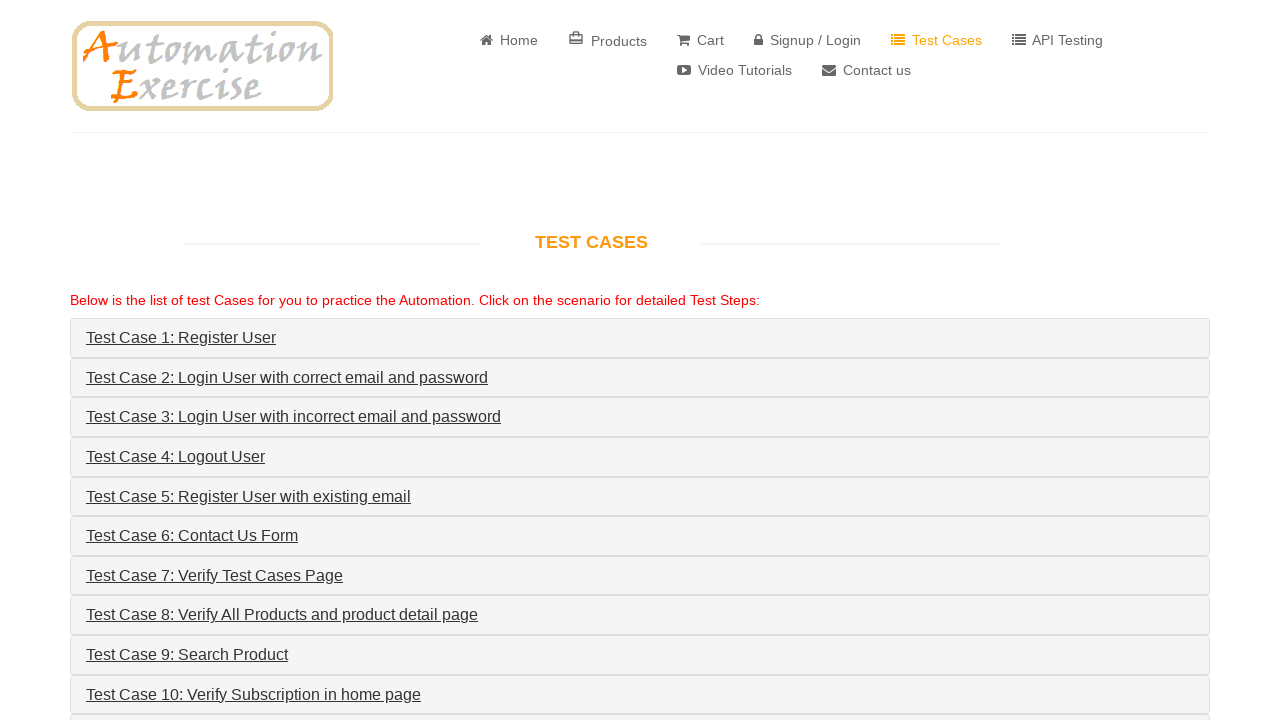